Tests that when only username field is filled with a space, the password required error message is displayed

Starting URL: https://www.saucedemo.com/

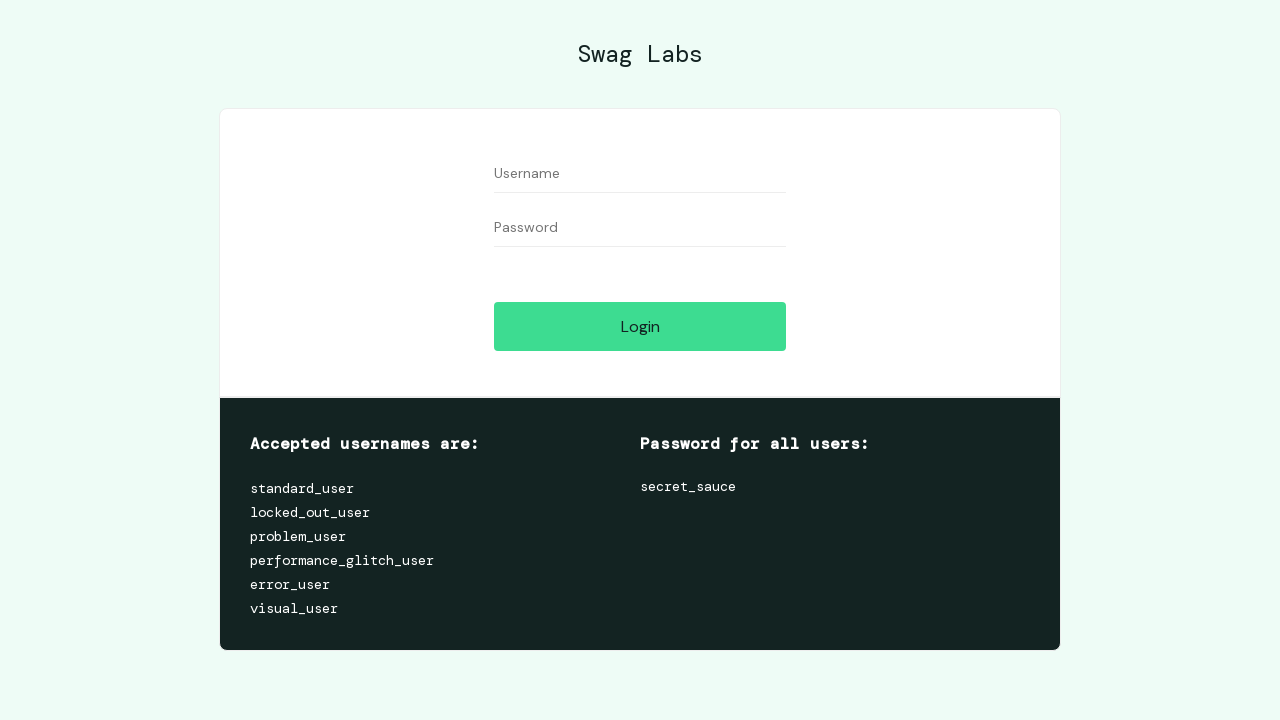

Navigated to Sauce Demo login page
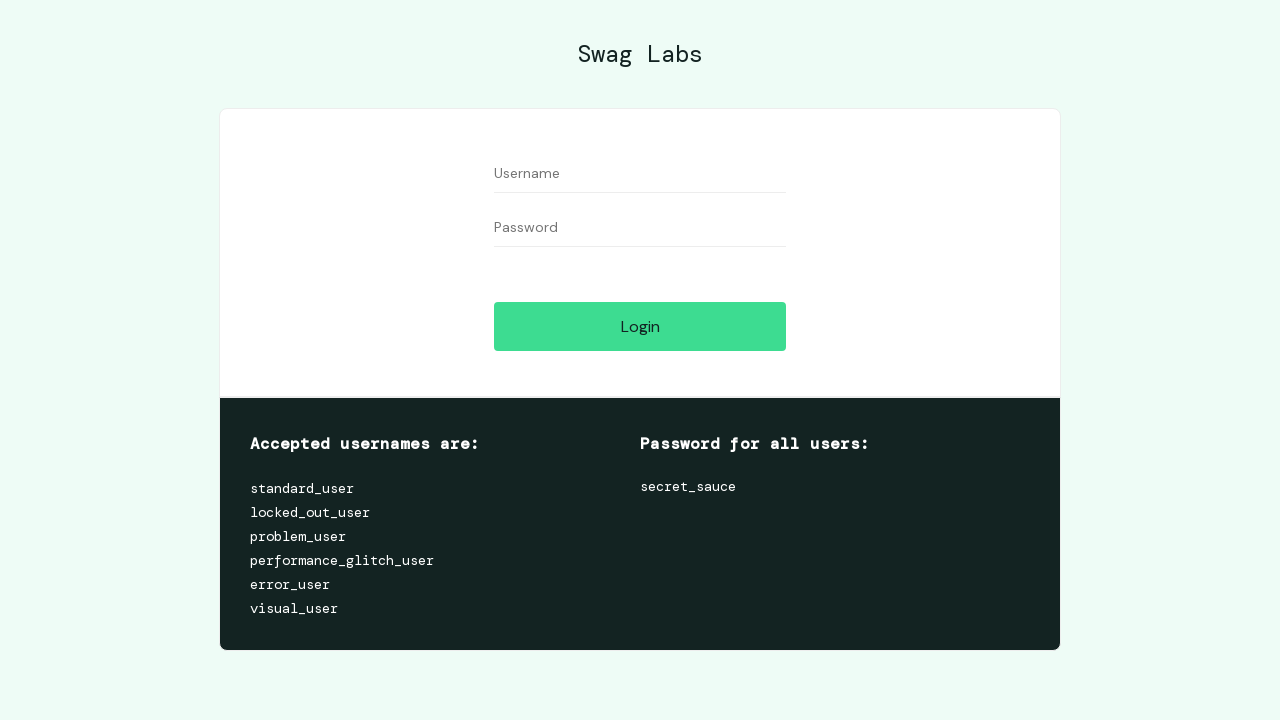

Filled username field with a space character on #user-name
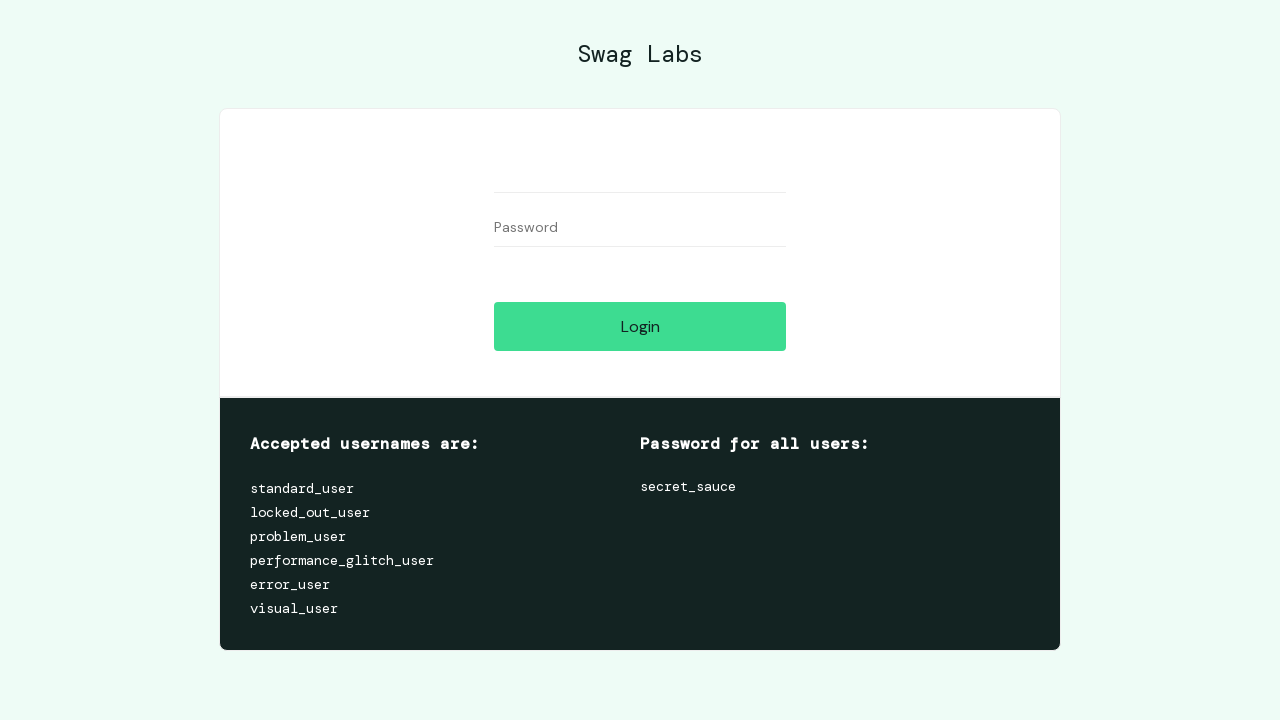

Clicked login button at (640, 326) on #login-button
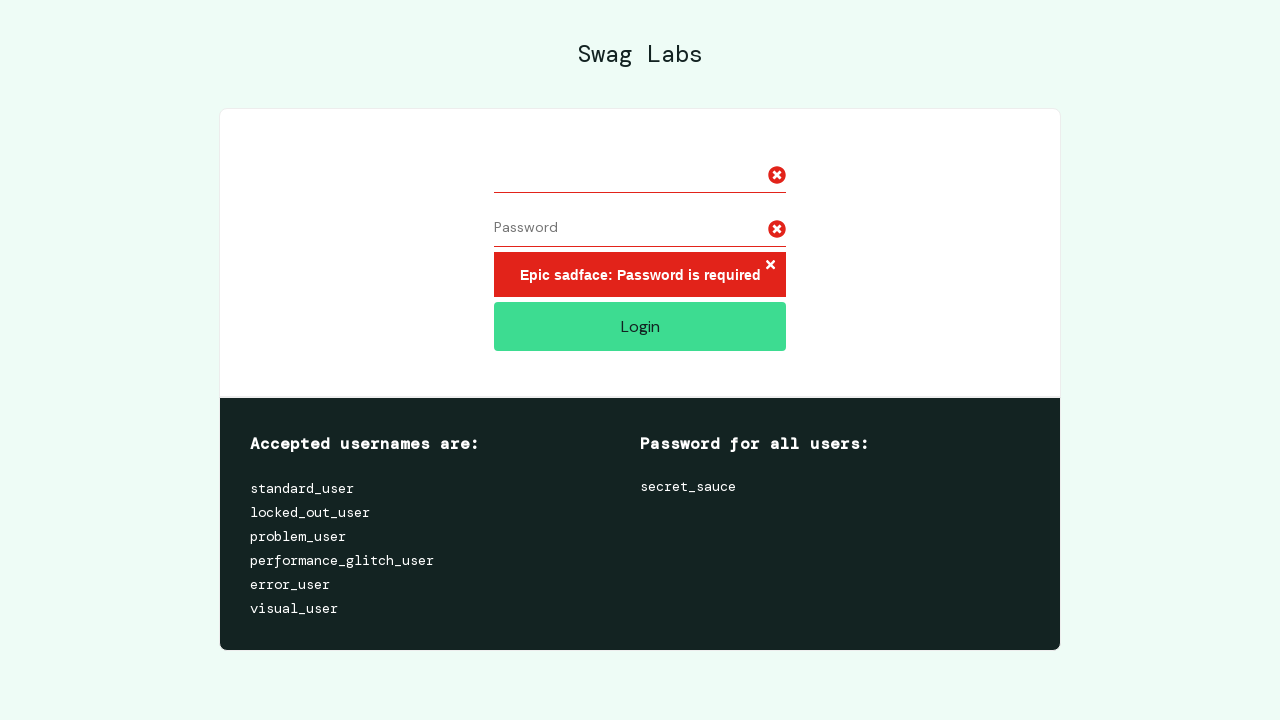

Located error message element
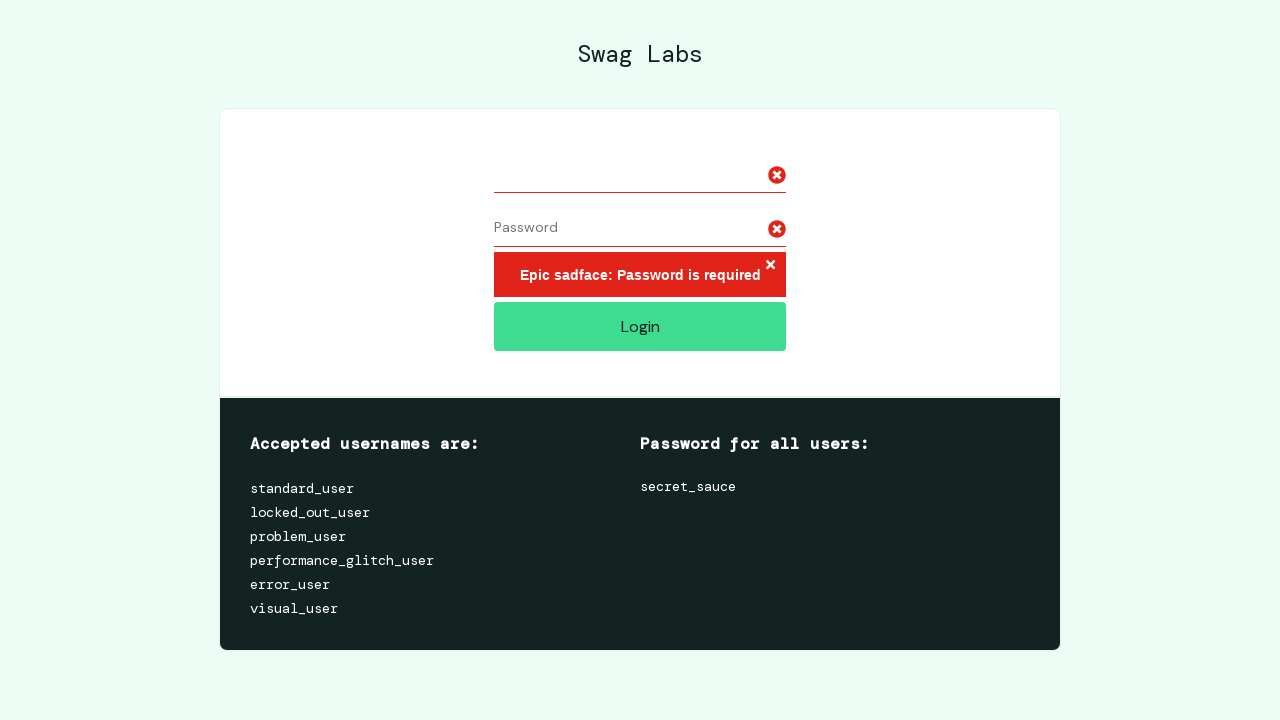

Verified that password required error message is displayed
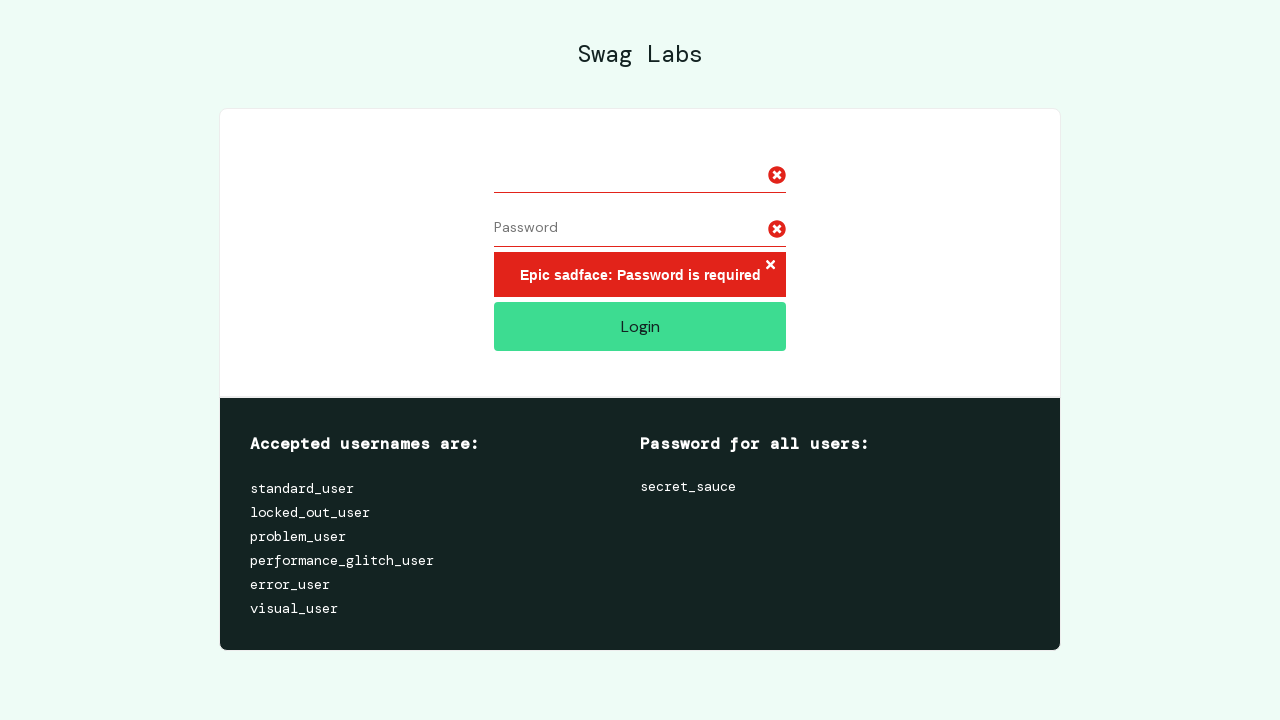

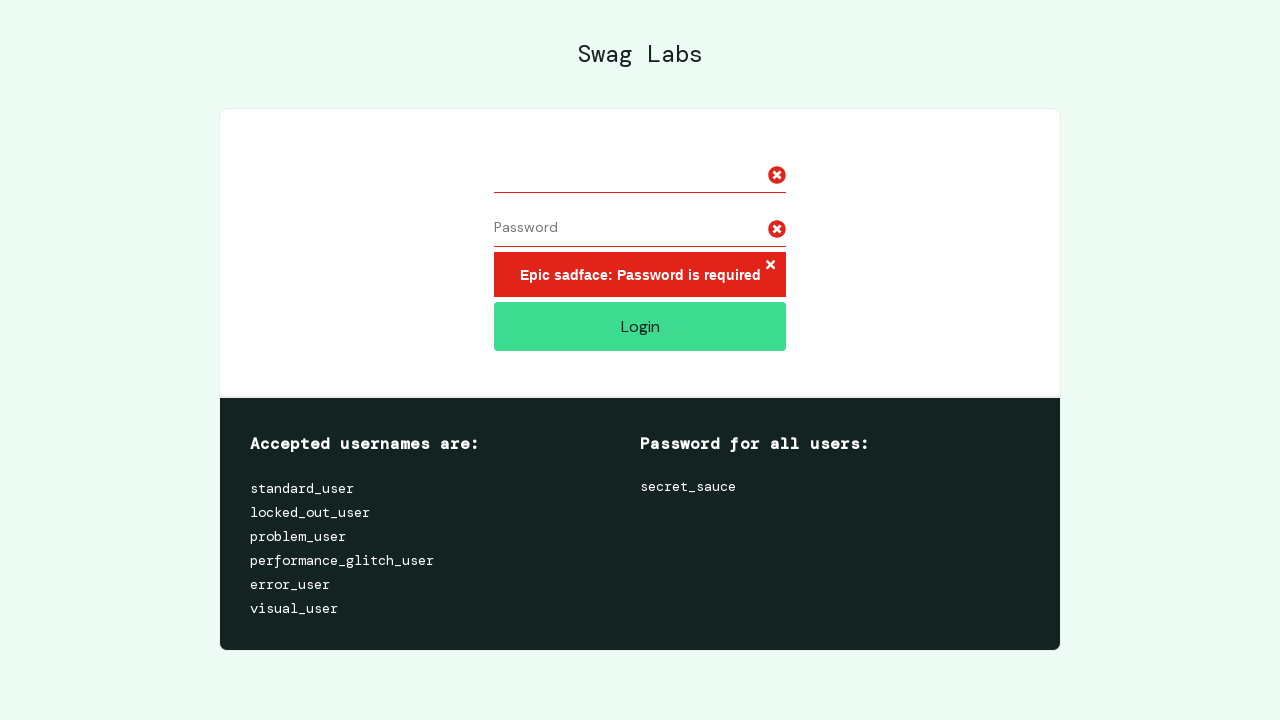